Tests clicking the Open Window button and verifies page title

Starting URL: https://www.rahulshettyacademy.com/AutomationPractice/

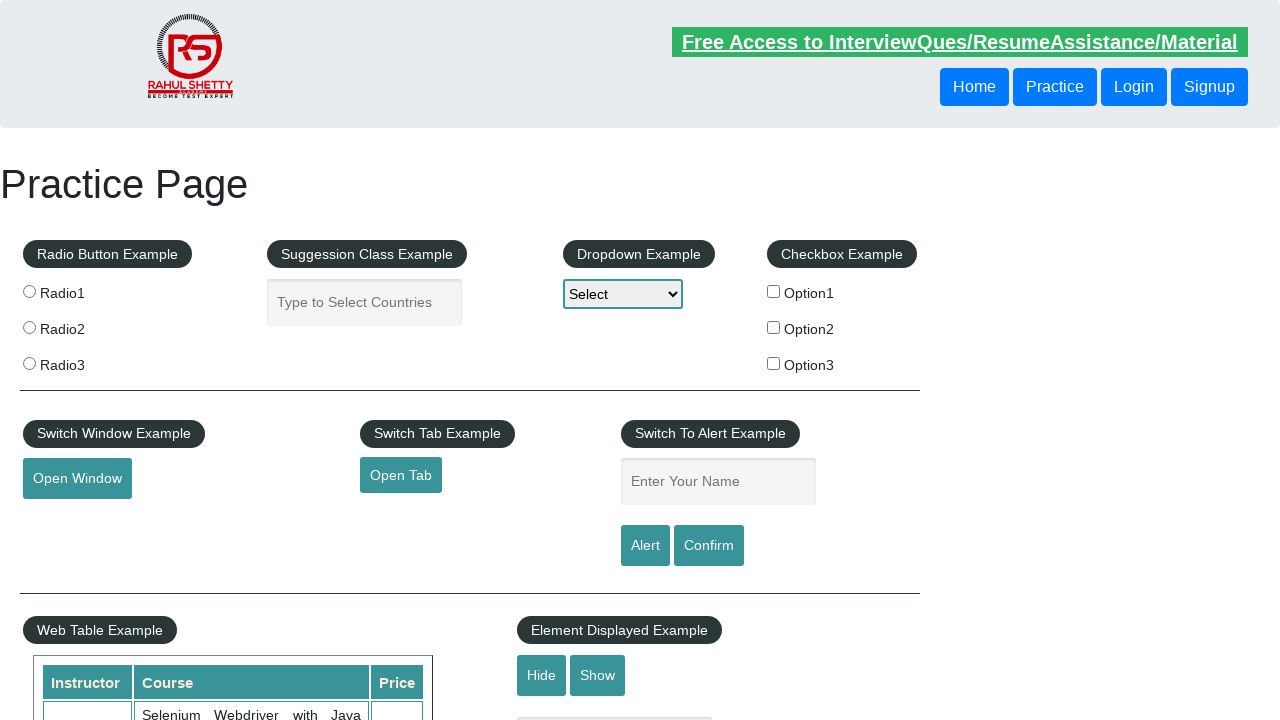

Clicked Open Window button at (77, 479) on #openwindow
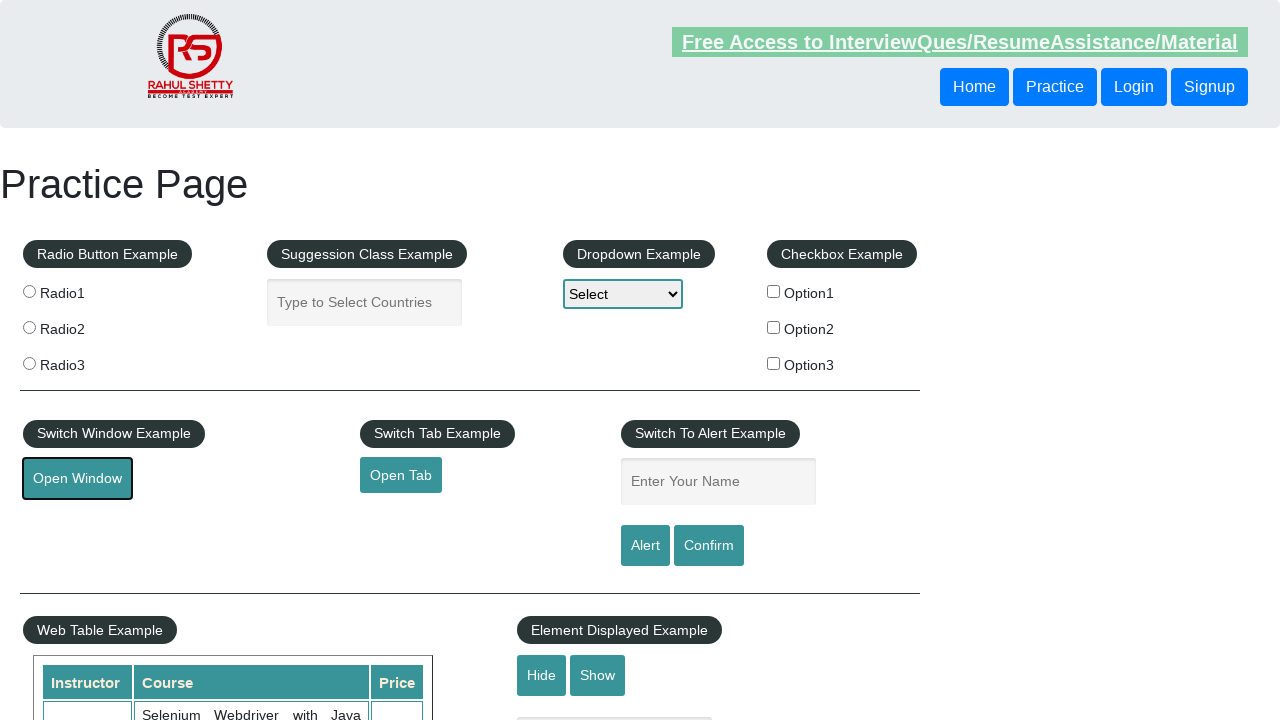

Verified page title is 'Practice Page'
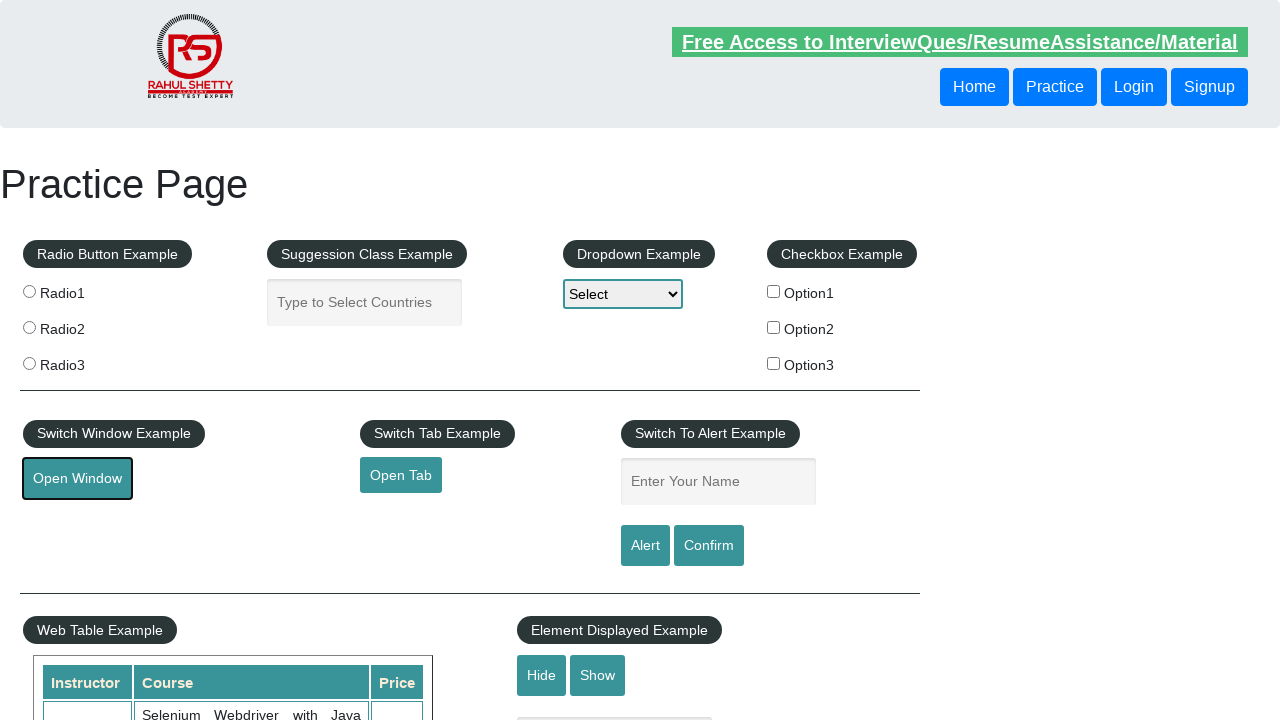

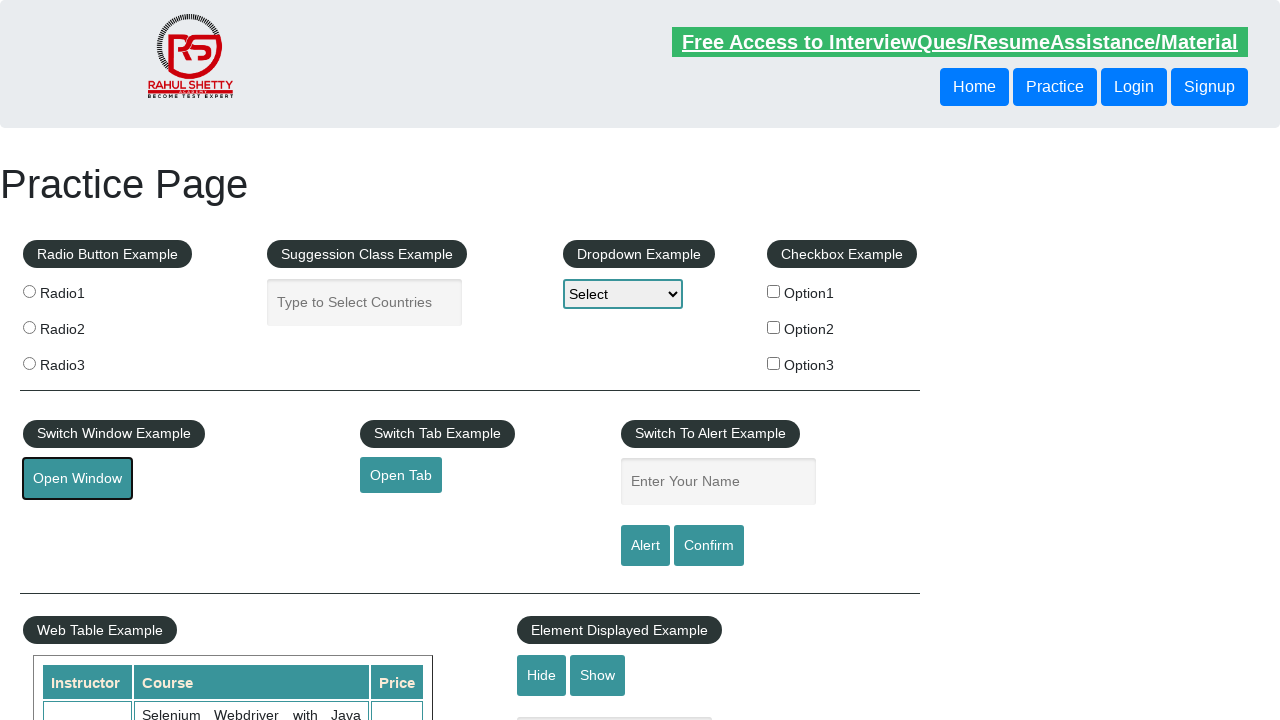